Tests adding multiple todo items to the list and verifies all items are present

Starting URL: https://todomvc.com/examples/react/dist/

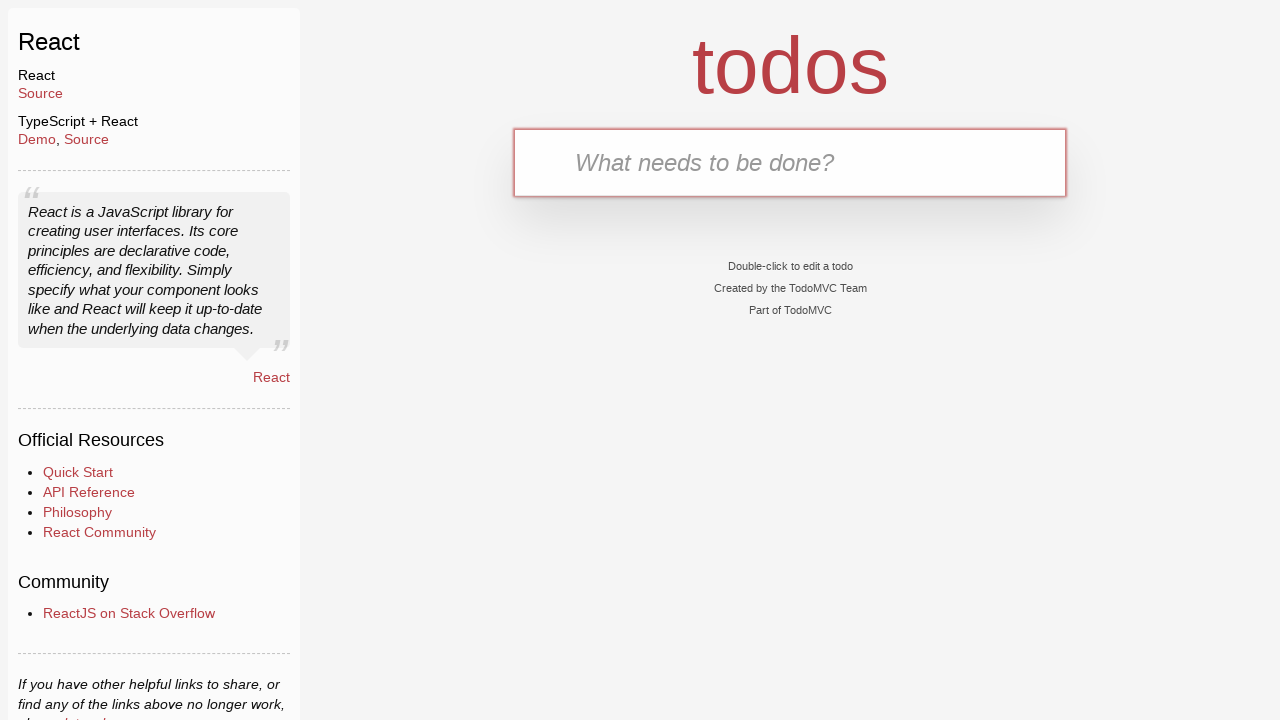

Filled todo input with 'Buy Sweets' on .new-todo
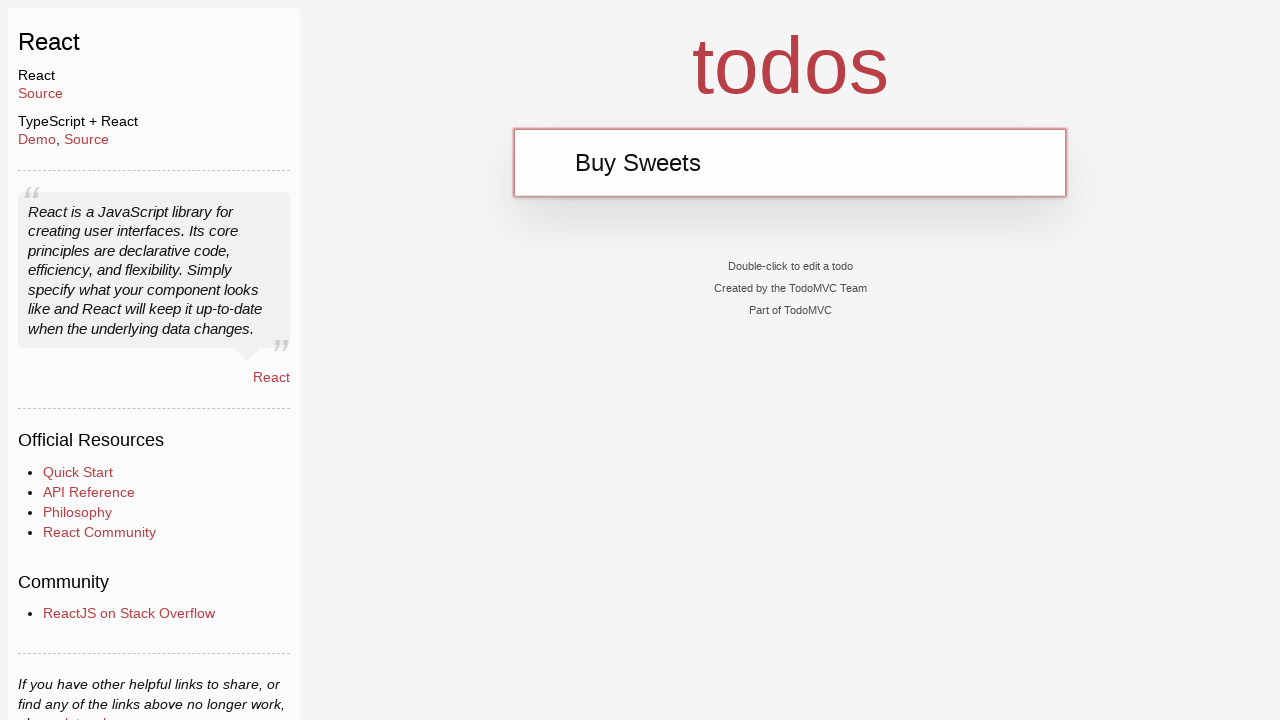

Pressed Enter to add 'Buy Sweets' to the list on .new-todo
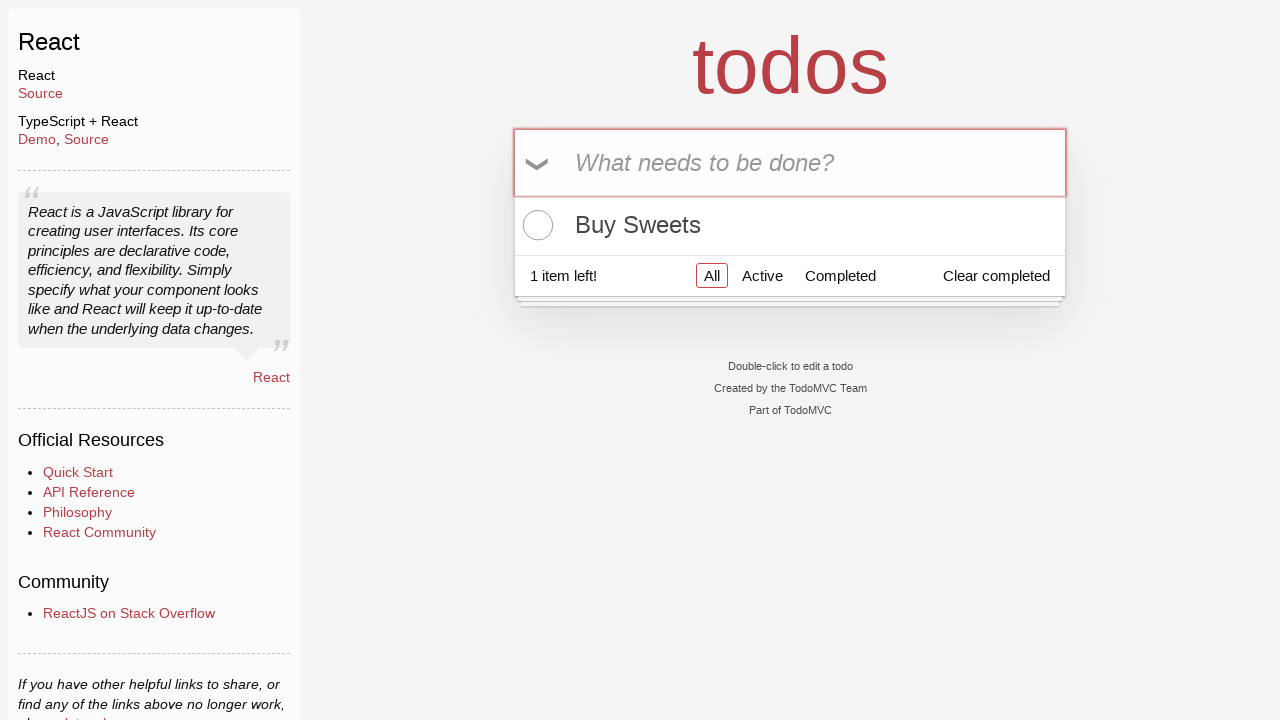

Filled todo input with 'Walk the dog' on .new-todo
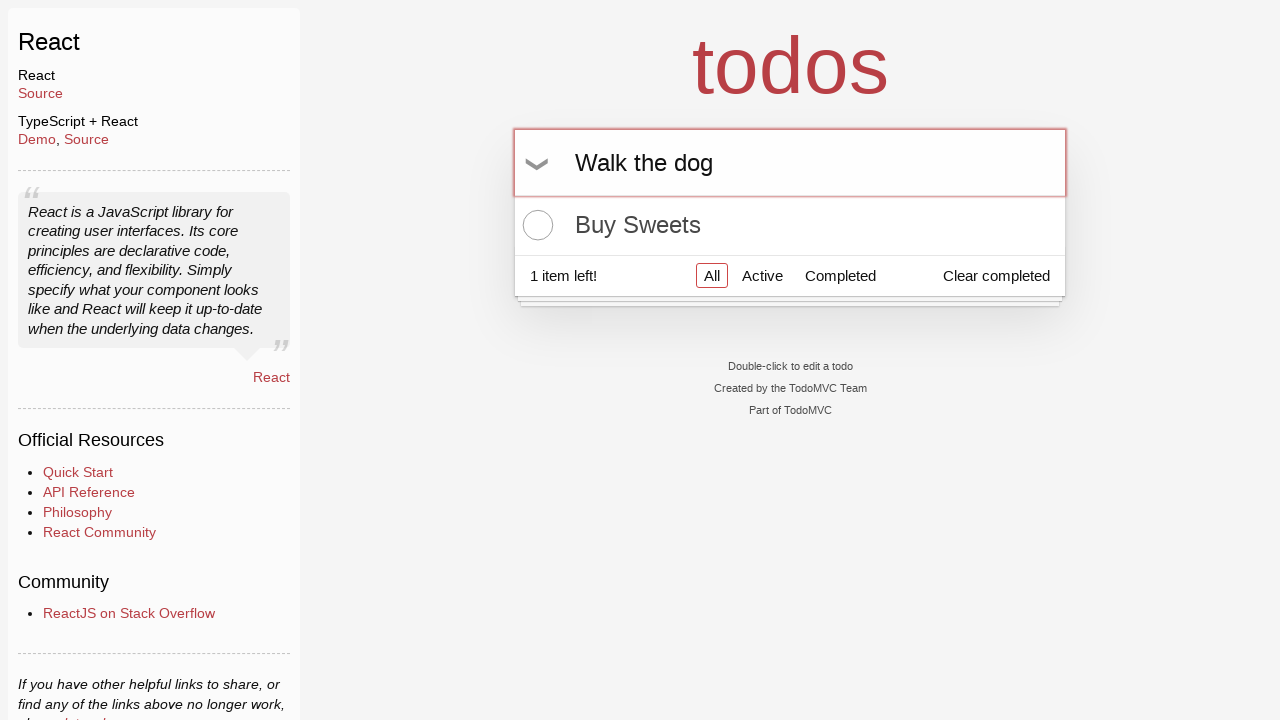

Pressed Enter to add 'Walk the dog' to the list on .new-todo
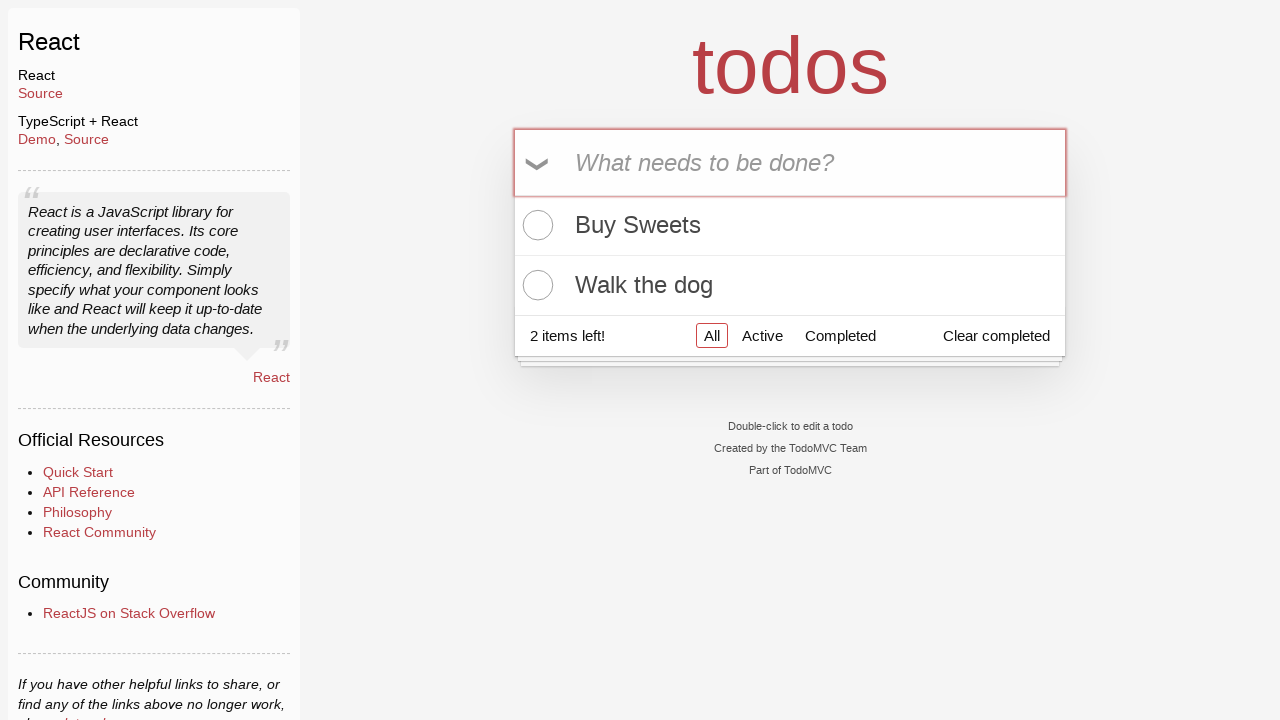

Filled todo input with 'Talk to Gary' on .new-todo
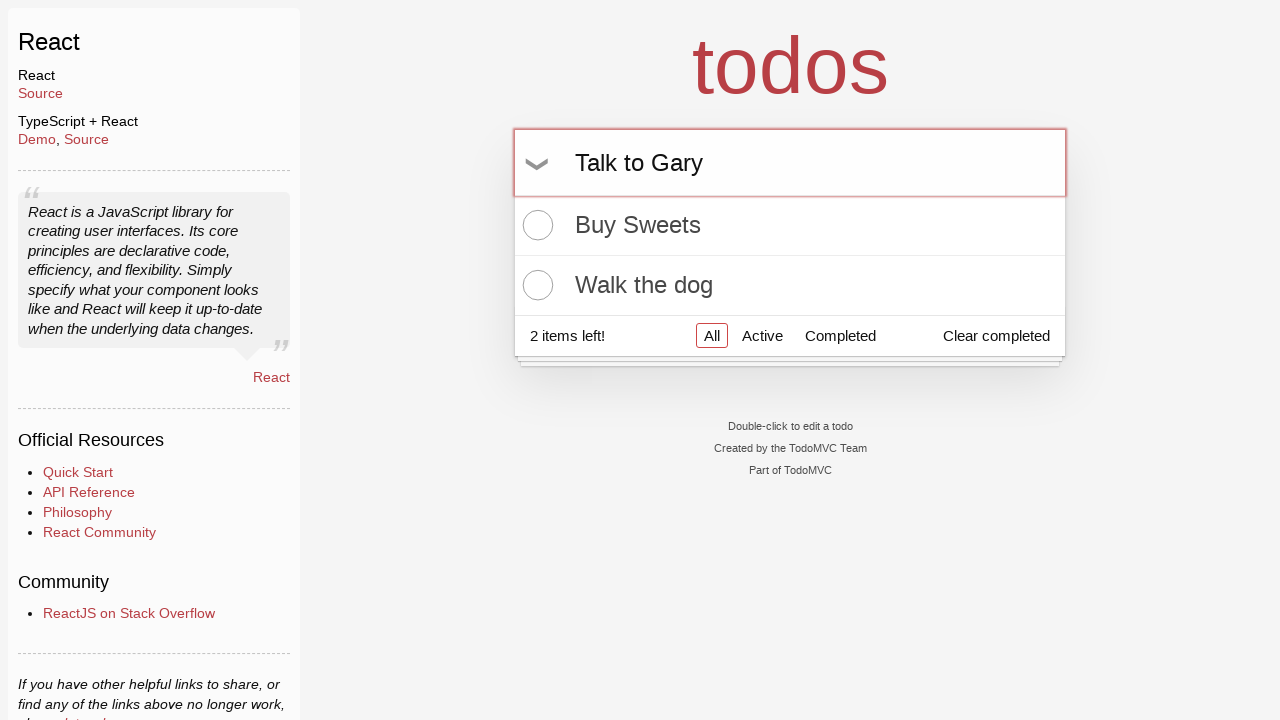

Pressed Enter to add 'Talk to Gary' to the list on .new-todo
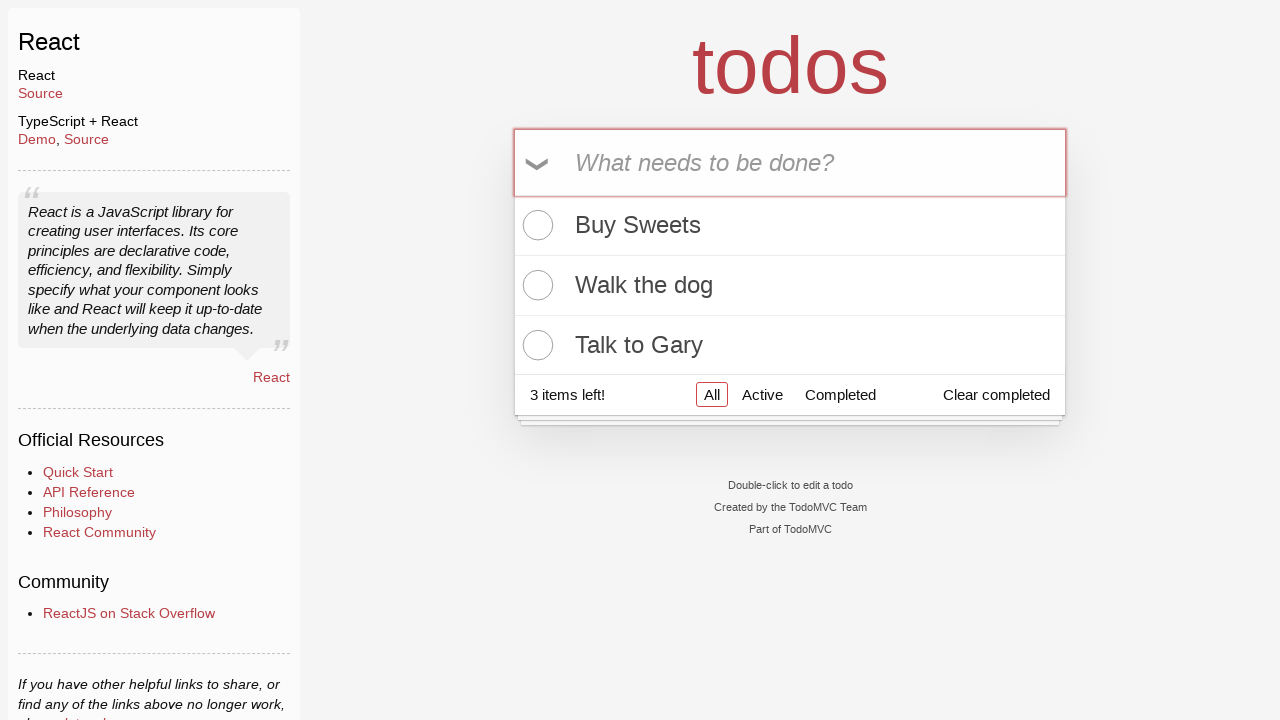

Filled todo input with 'Return Next items' on .new-todo
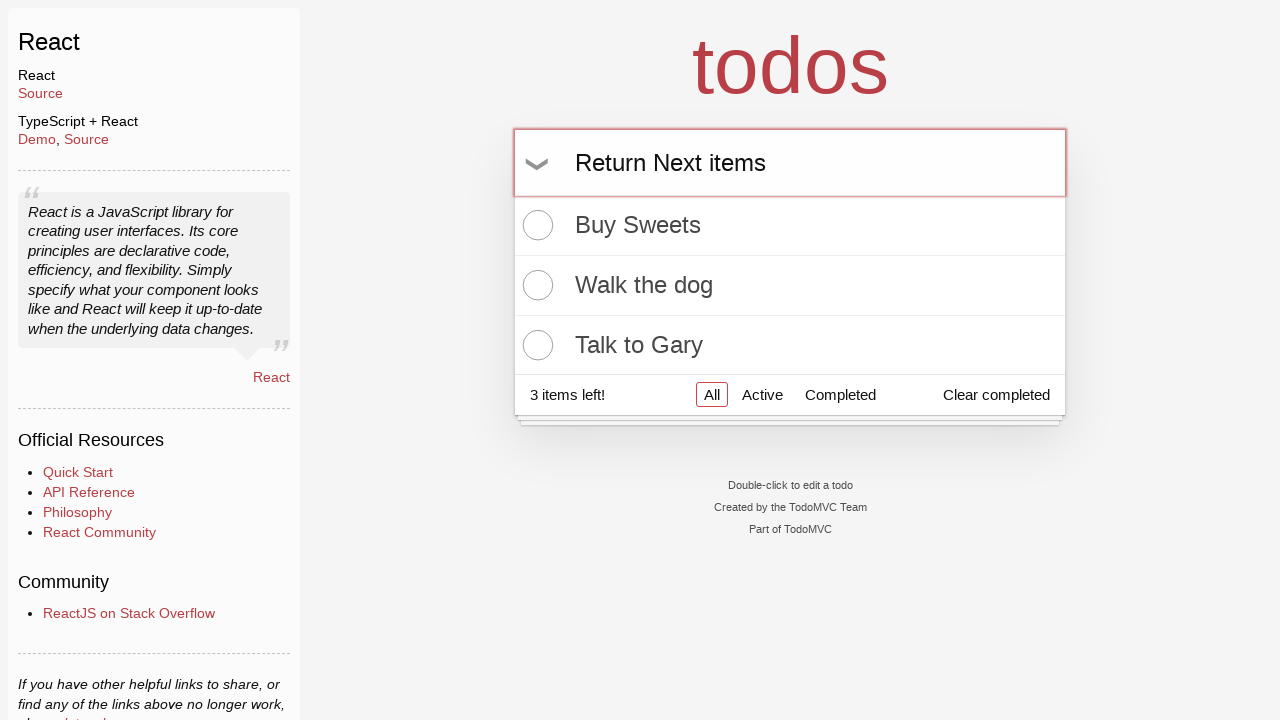

Pressed Enter to add 'Return Next items' to the list on .new-todo
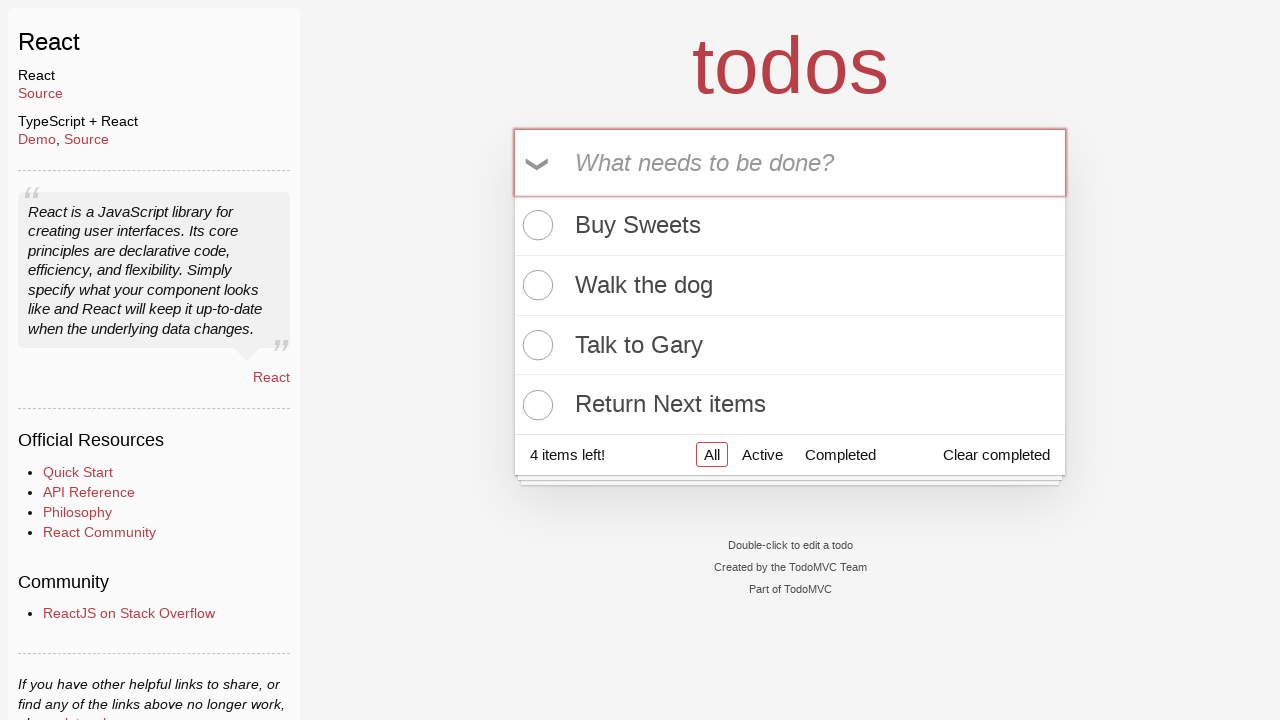

Filled todo input with 'Read a book' on .new-todo
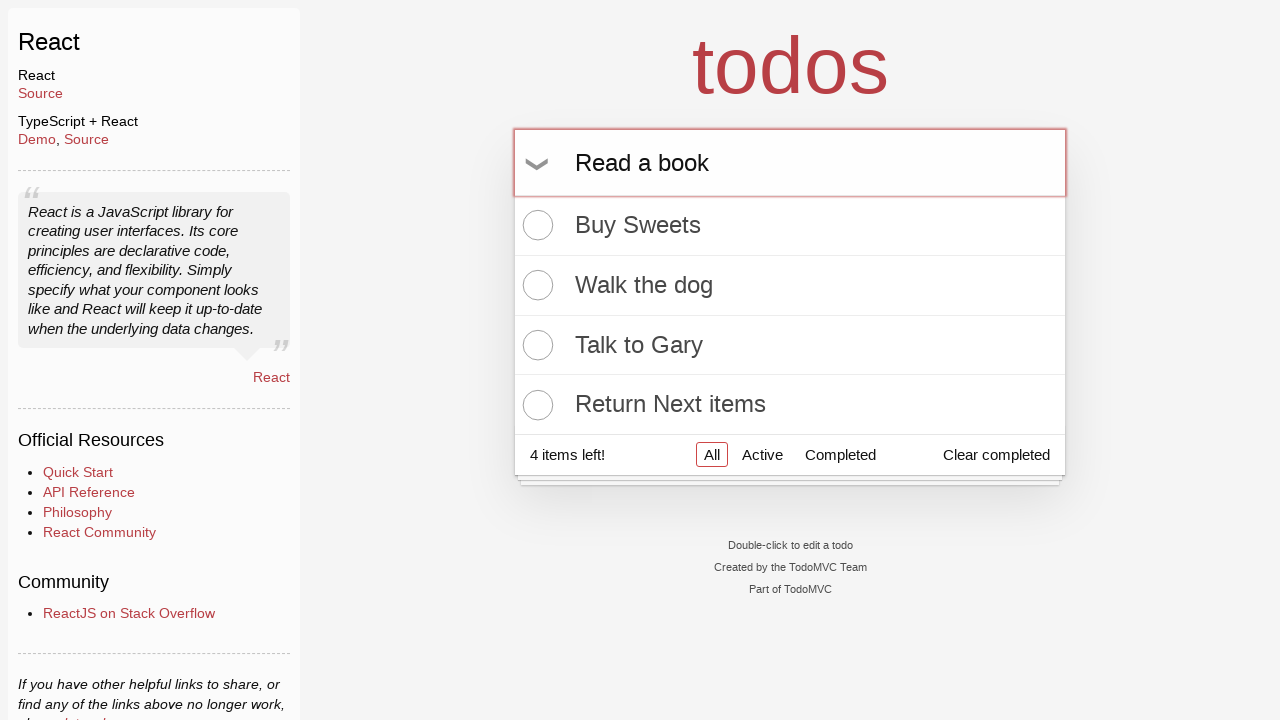

Pressed Enter to add 'Read a book' to the list on .new-todo
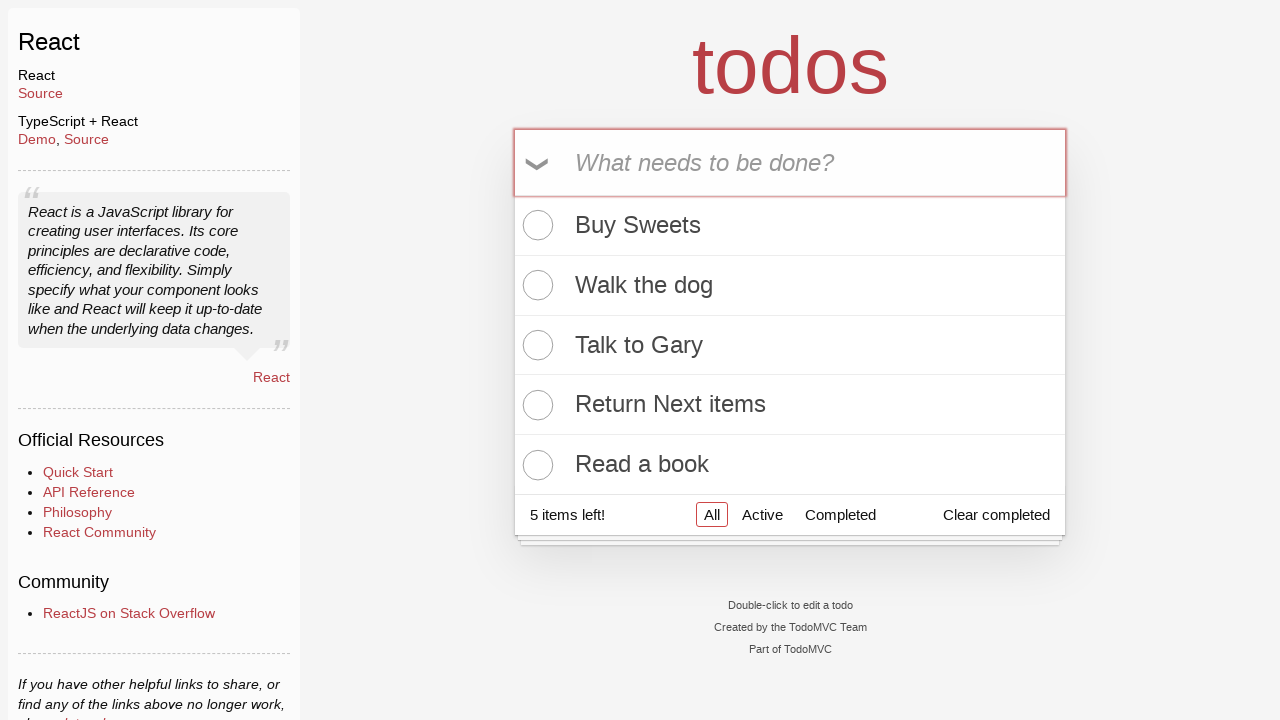

Verified all 5 todo items are present in the list
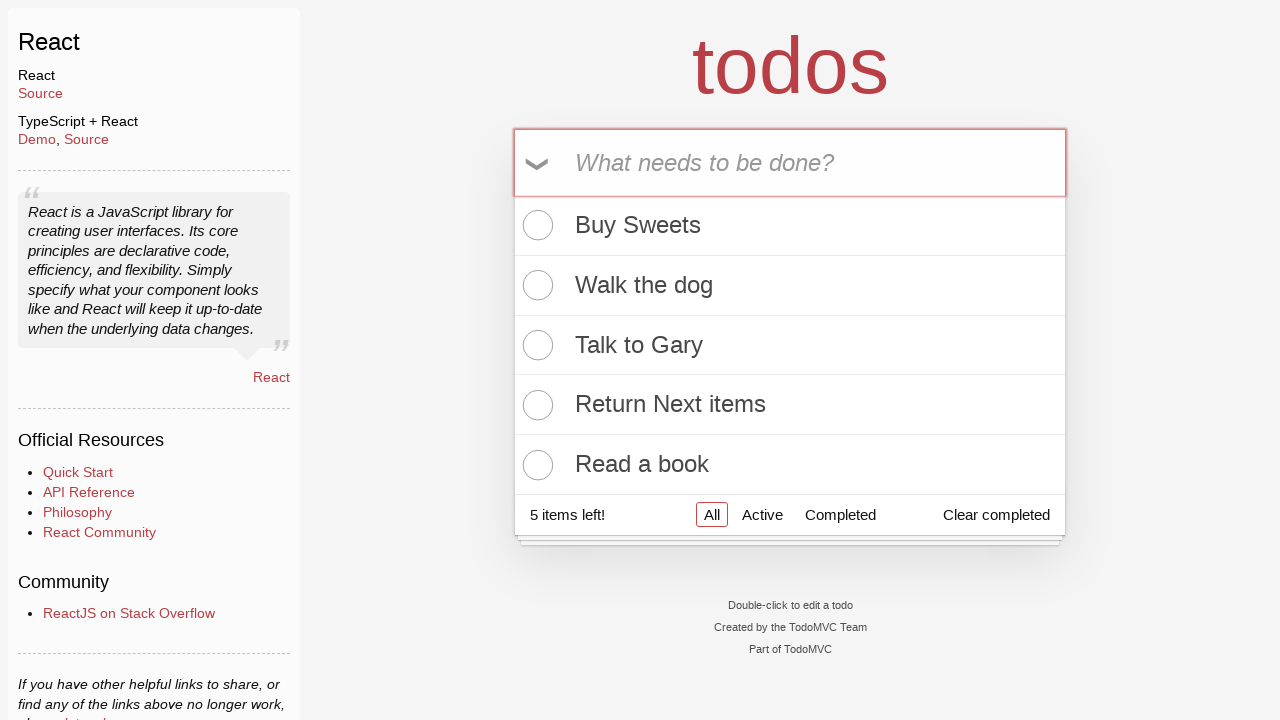

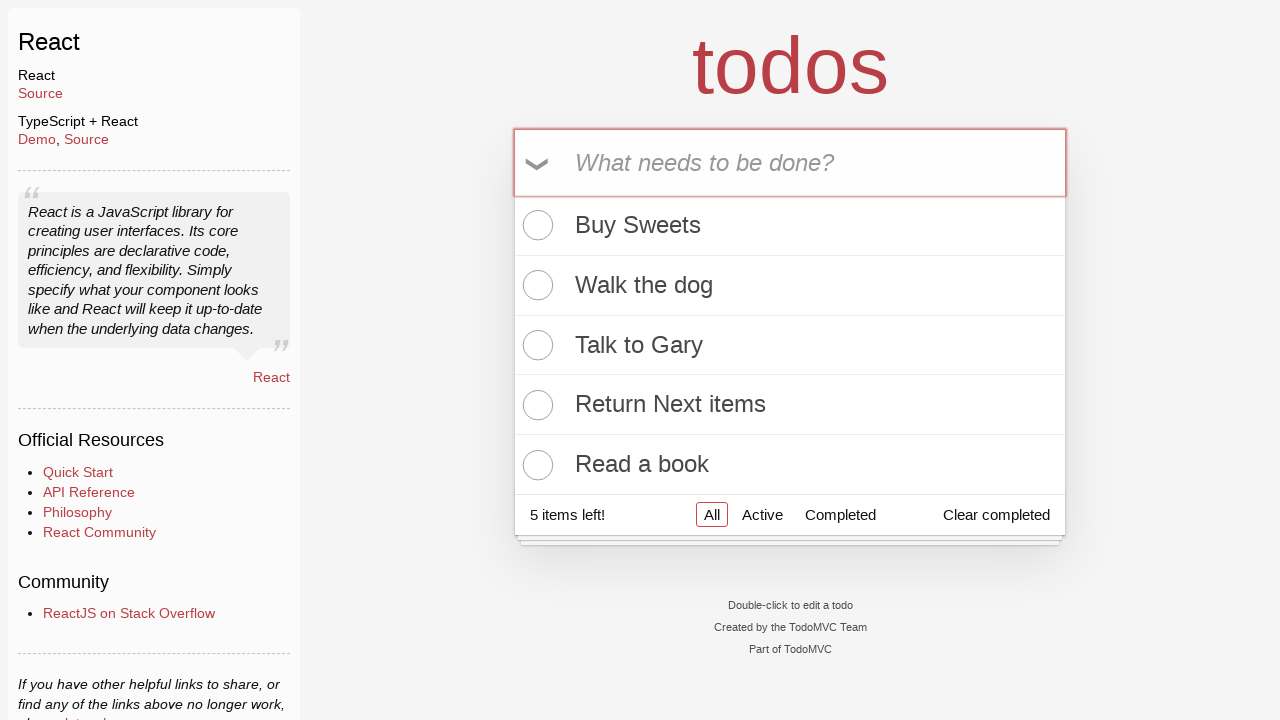